Tests iframe interaction by switching to an iframe, filling a form field inside it, and then switching back to the main content

Starting URL: https://testeroprogramowania.github.io/selenium/iframe.html

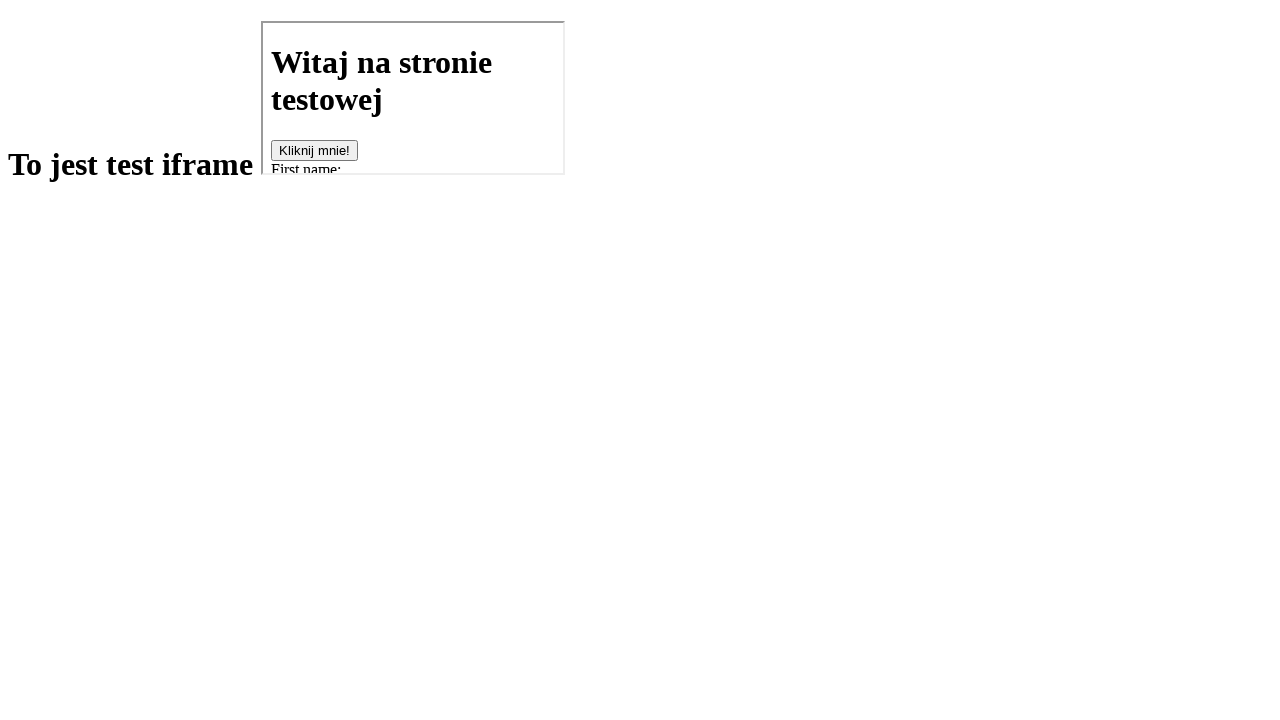

Located iframe with src='basics.html'
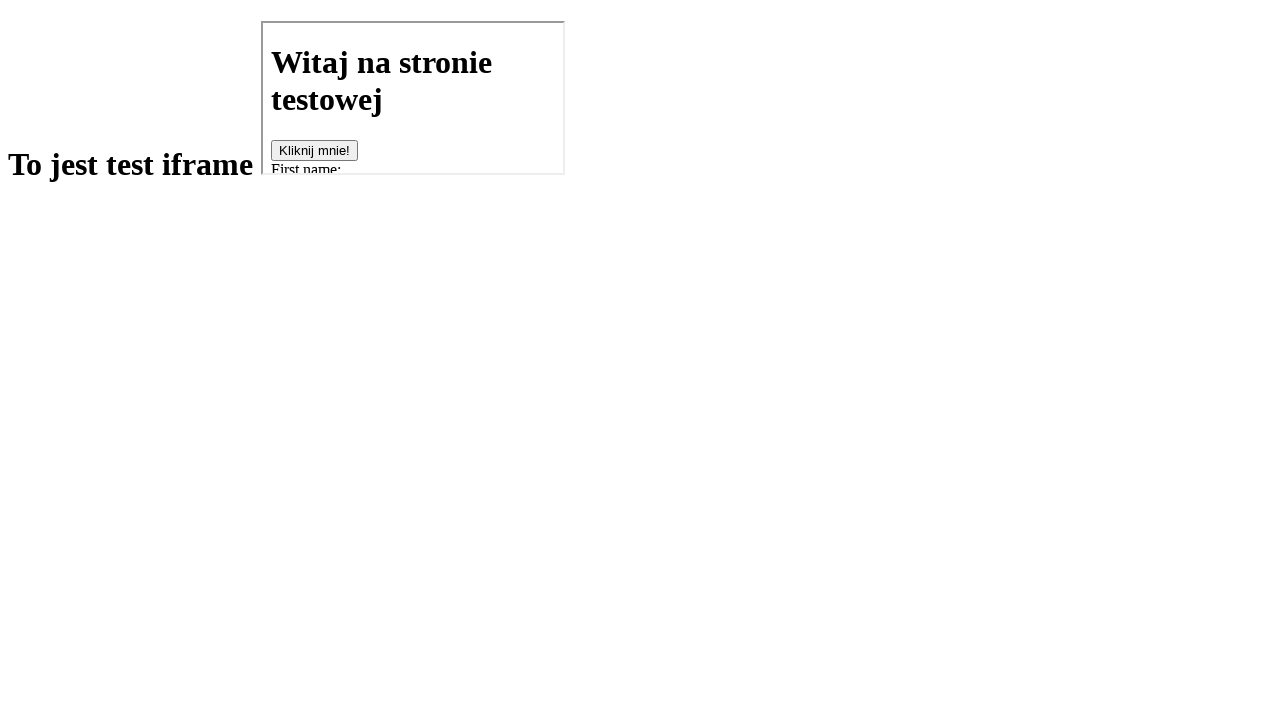

Filled first name field inside iframe with 'Amadeusz' on [src='basics.html'] >> internal:control=enter-frame >> #fname
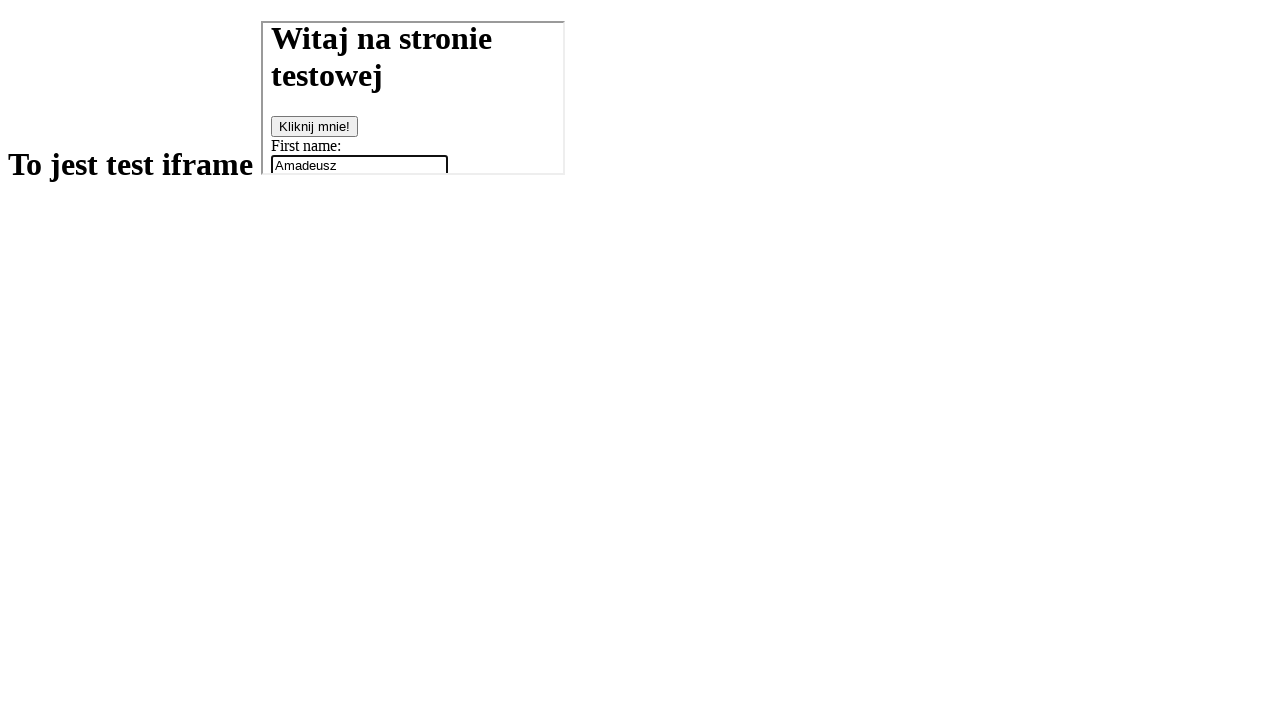

Retrieved text content from main page h1 element
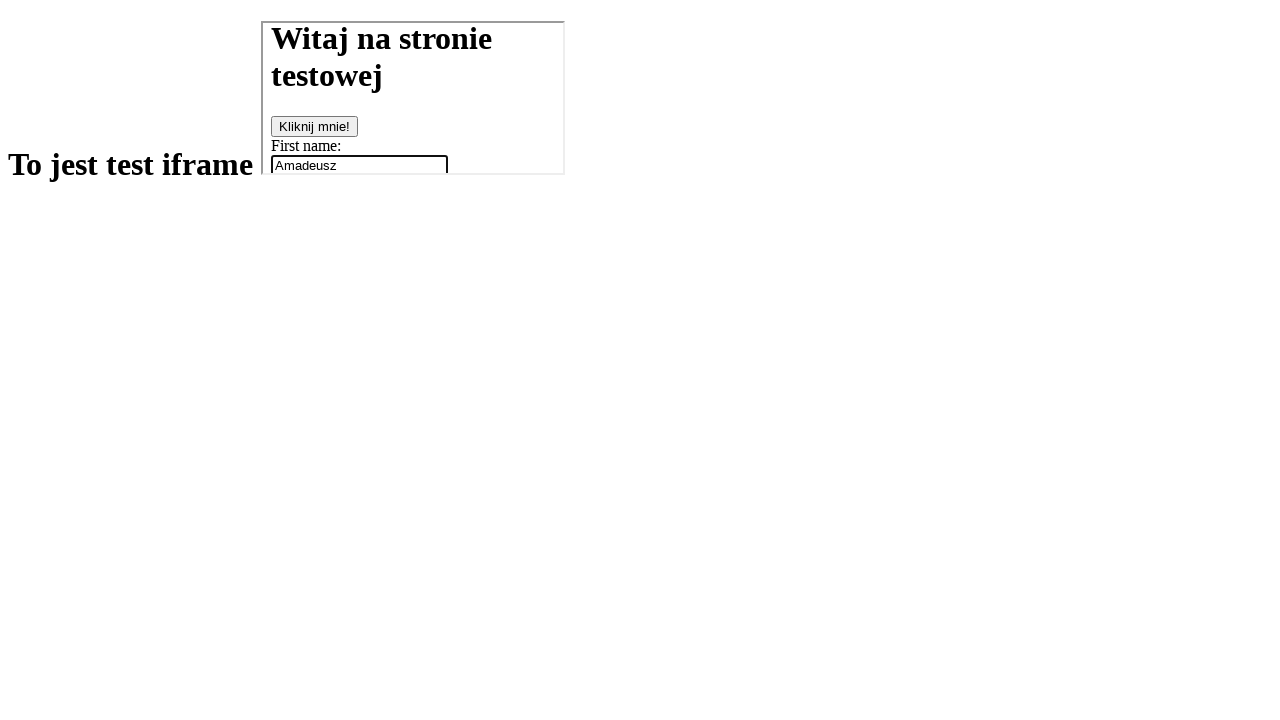

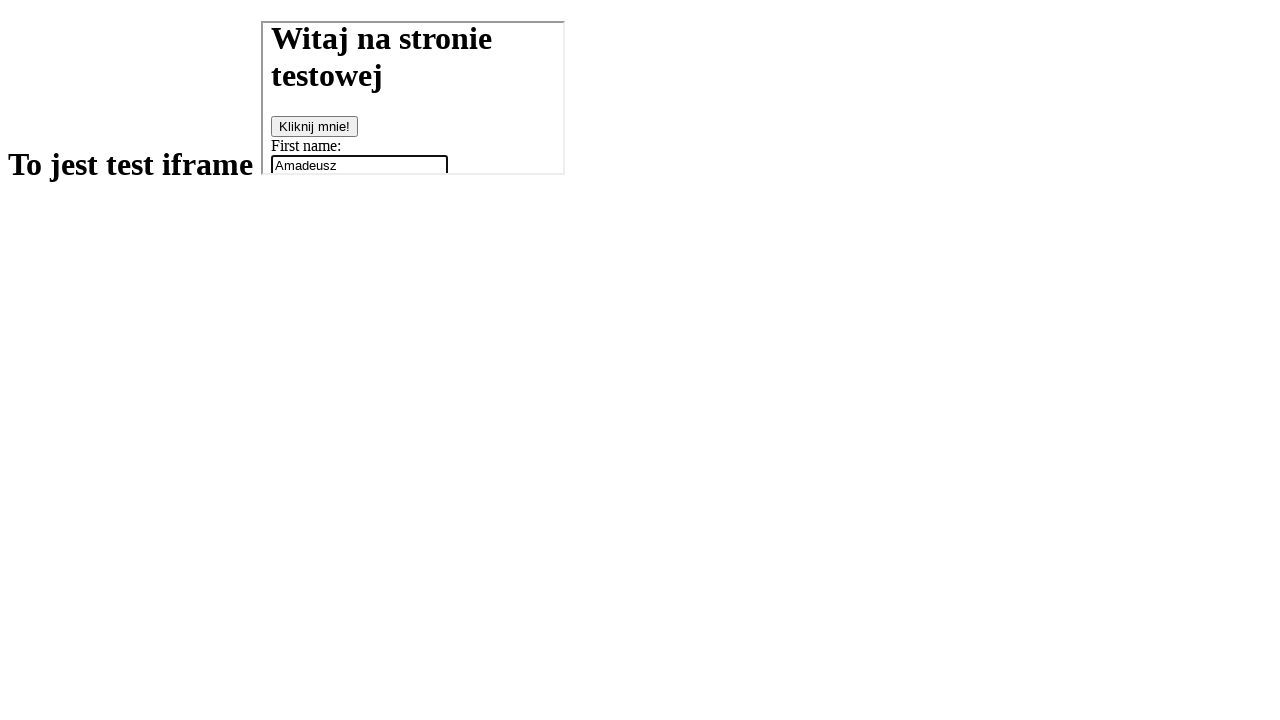